Navigates to W3Schools homepage and clicks on the "Try it Yourself" link to test basic link navigation functionality.

Starting URL: https://www.w3schools.com

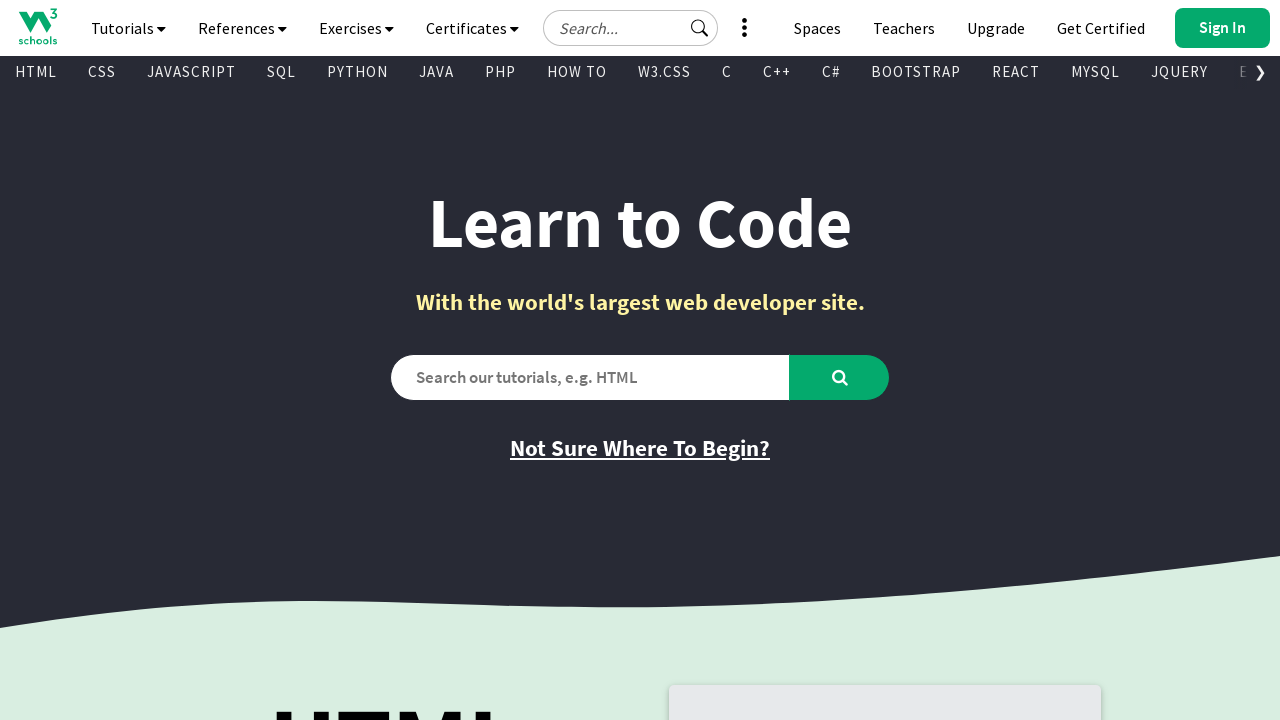

Clicked on the 'Try it Yourself' link at (785, 360) on text=Try it Yourself
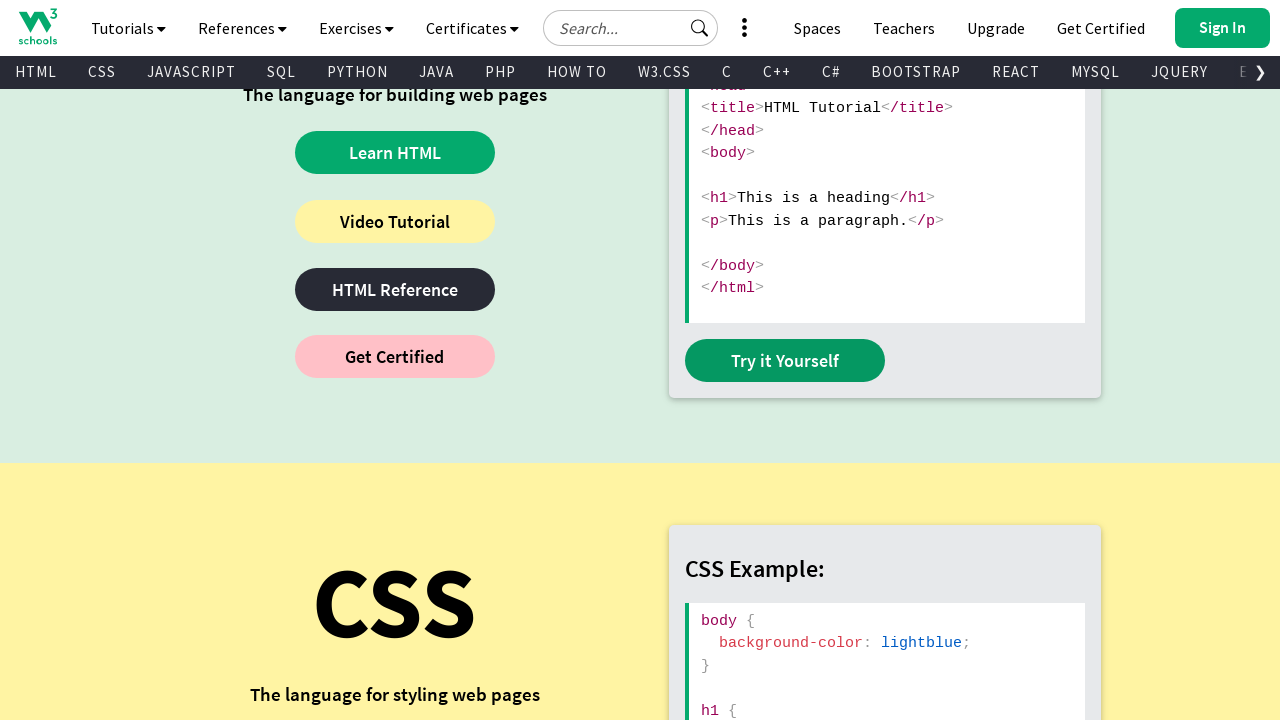

Waited for new page to load with networkidle state
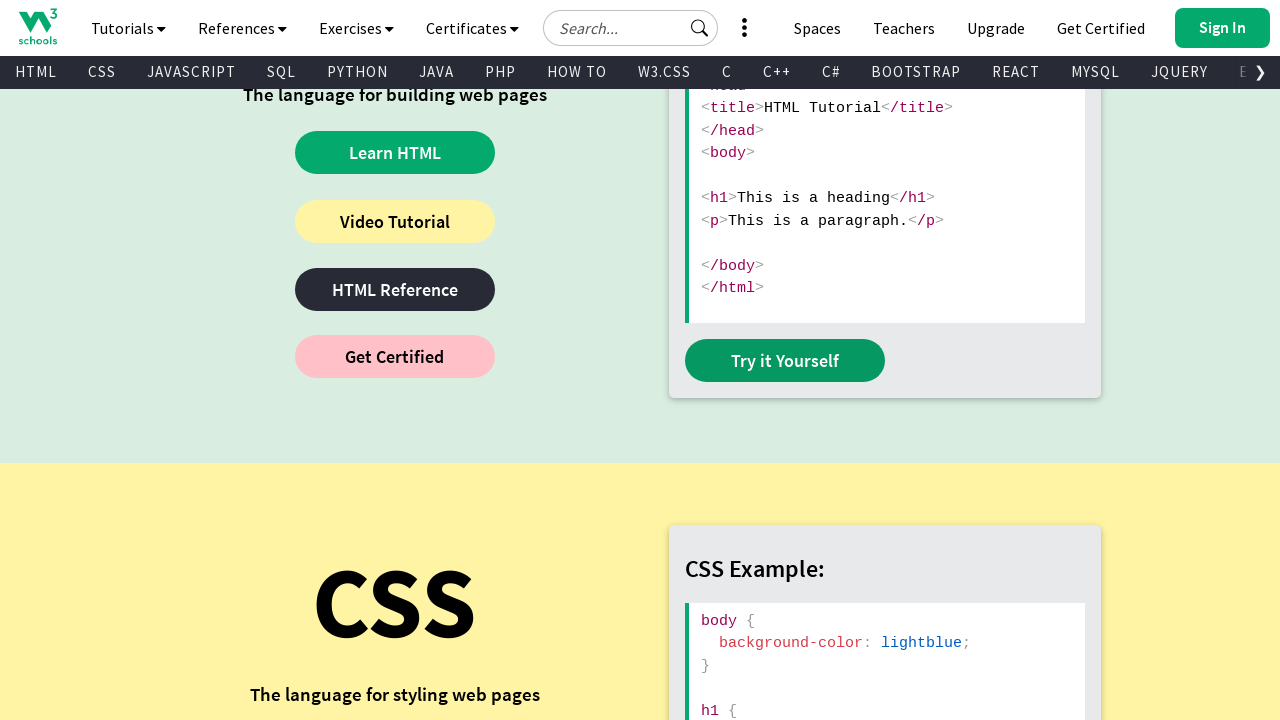

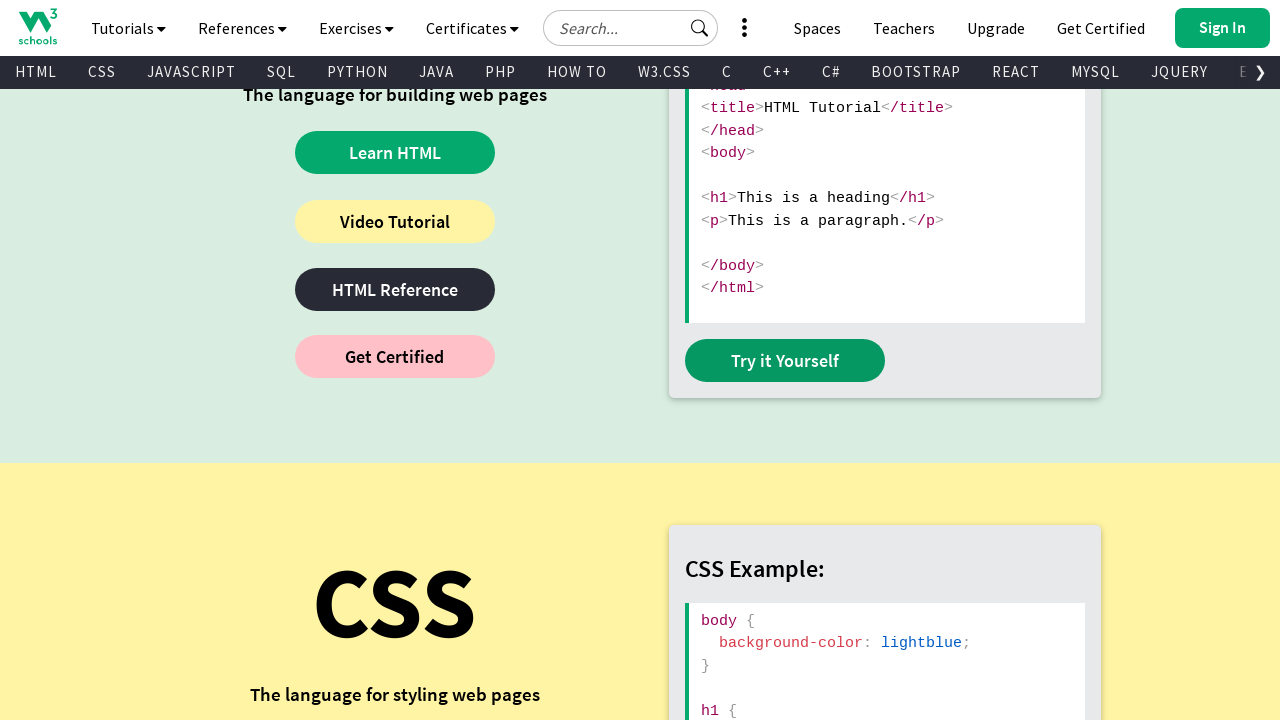